Tests a data entry form by filling all fields with sample data and submitting the form

Starting URL: https://bonigarcia.dev/selenium-webdriver-java/data-types.html

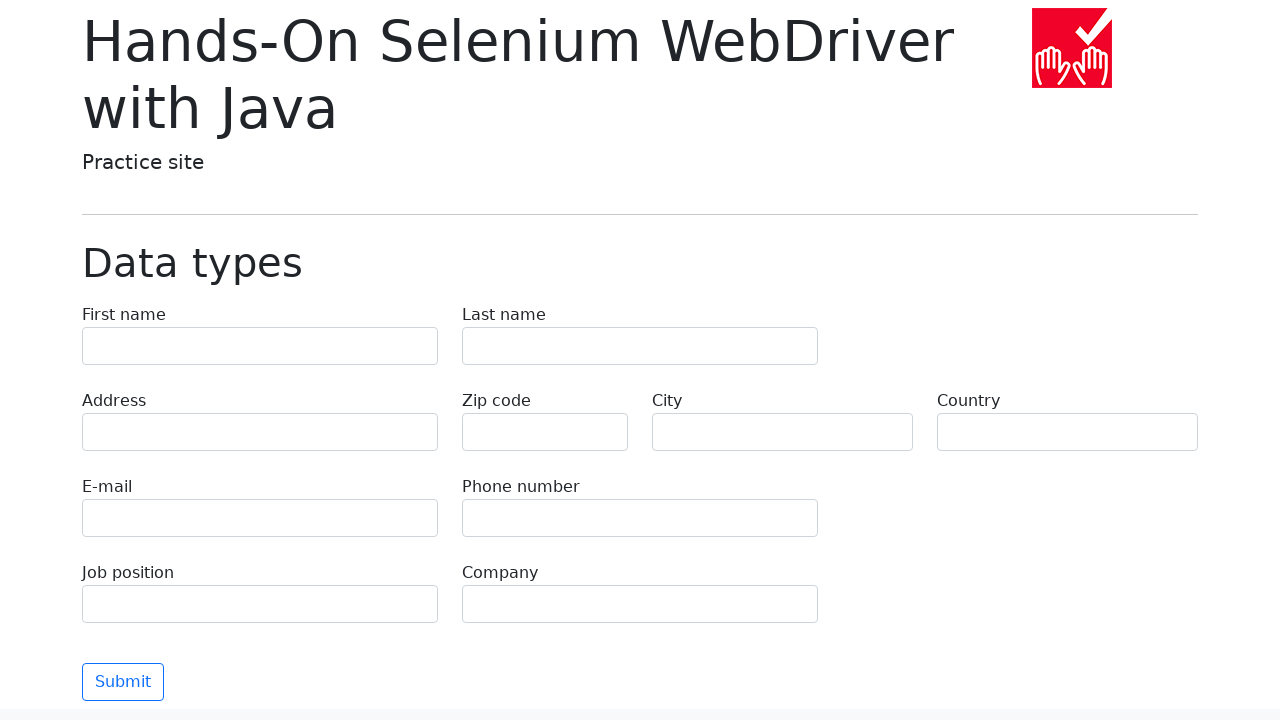

Filled first name field with 'John' on input[name="first-name"]
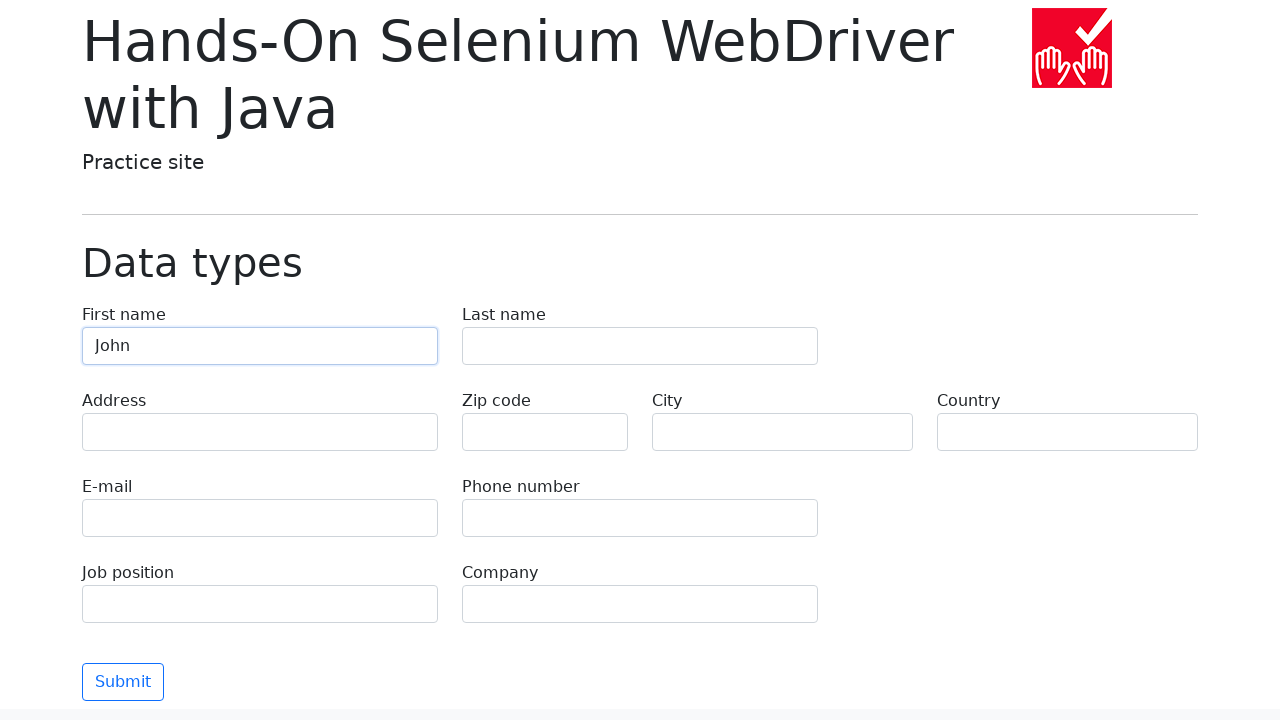

Filled last name field with 'Smith' on input[name="last-name"]
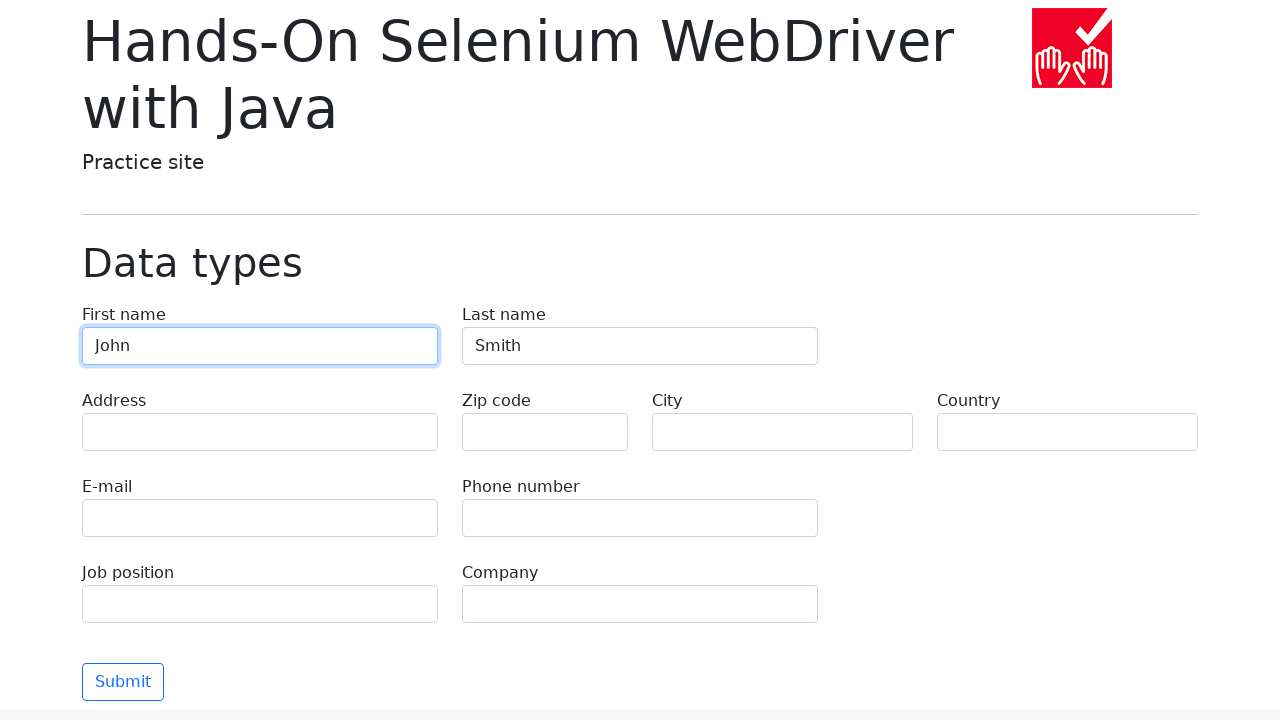

Filled address field with '123 Main Street' on input[name="address"]
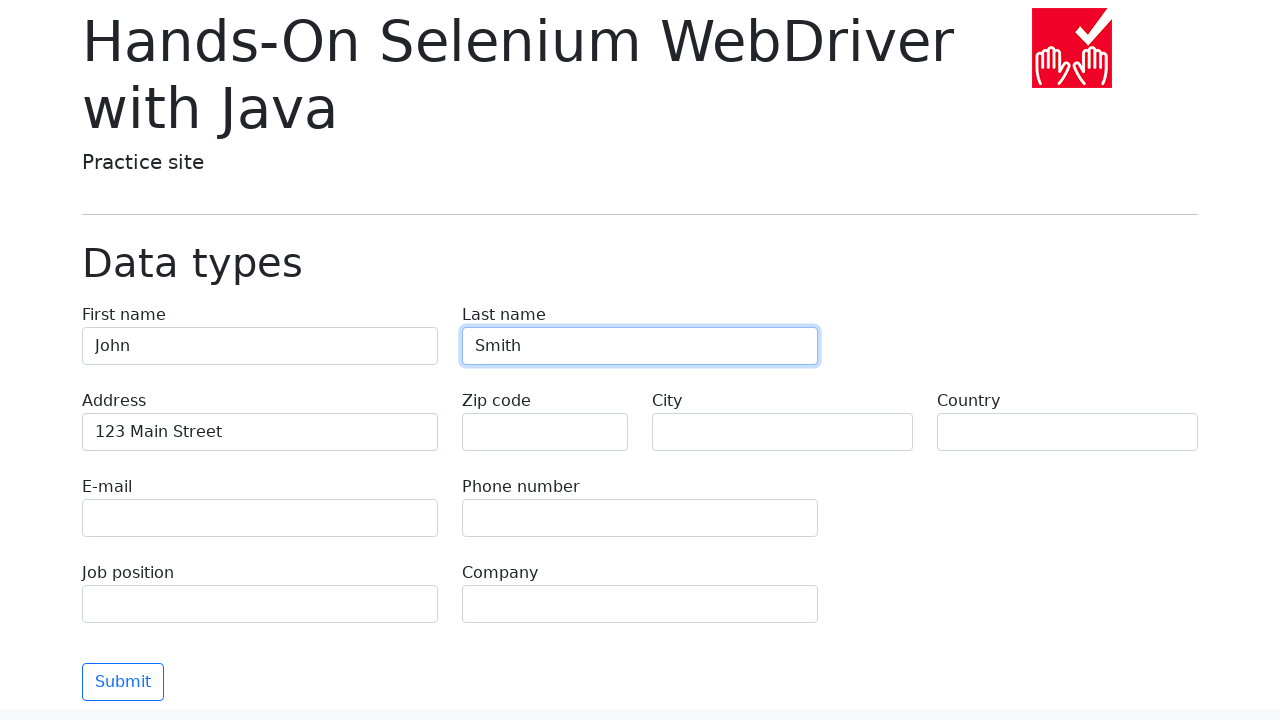

Filled email field with 'john.smith@example.com' on input[name="e-mail"]
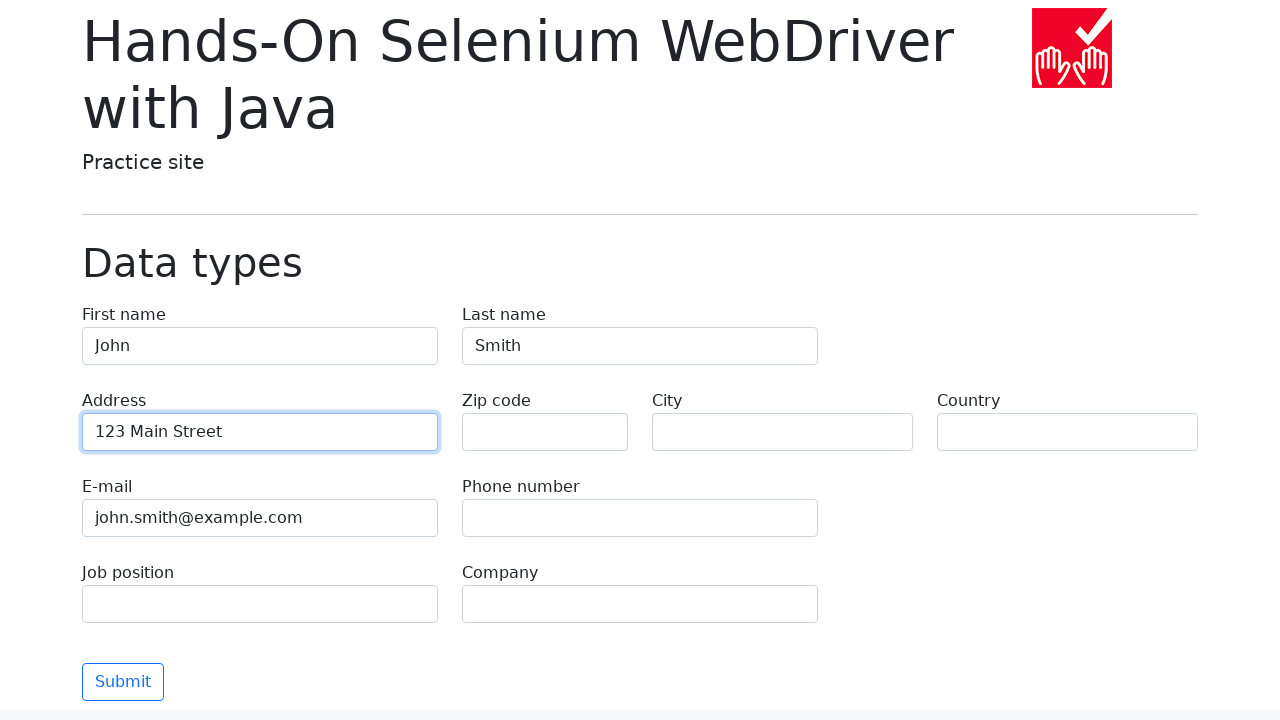

Filled phone field with '555-123-4567' on input[name="phone"]
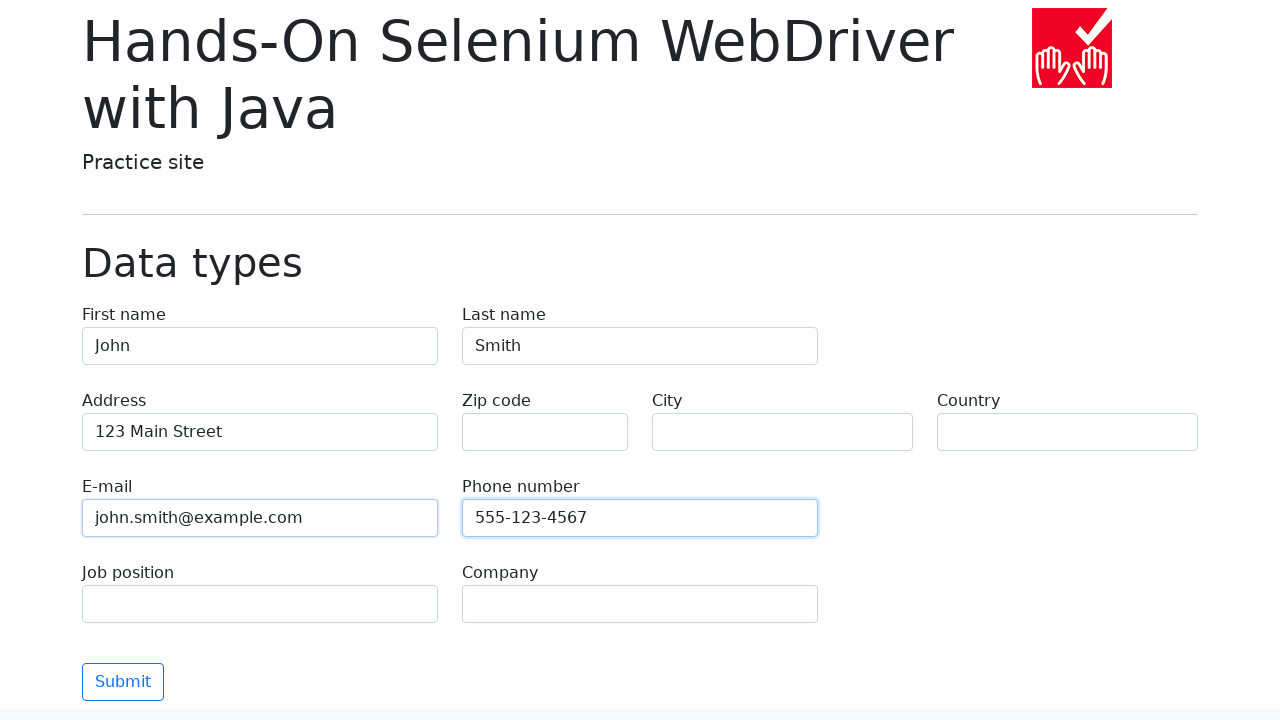

Filled city field with 'New York' on input[name="city"]
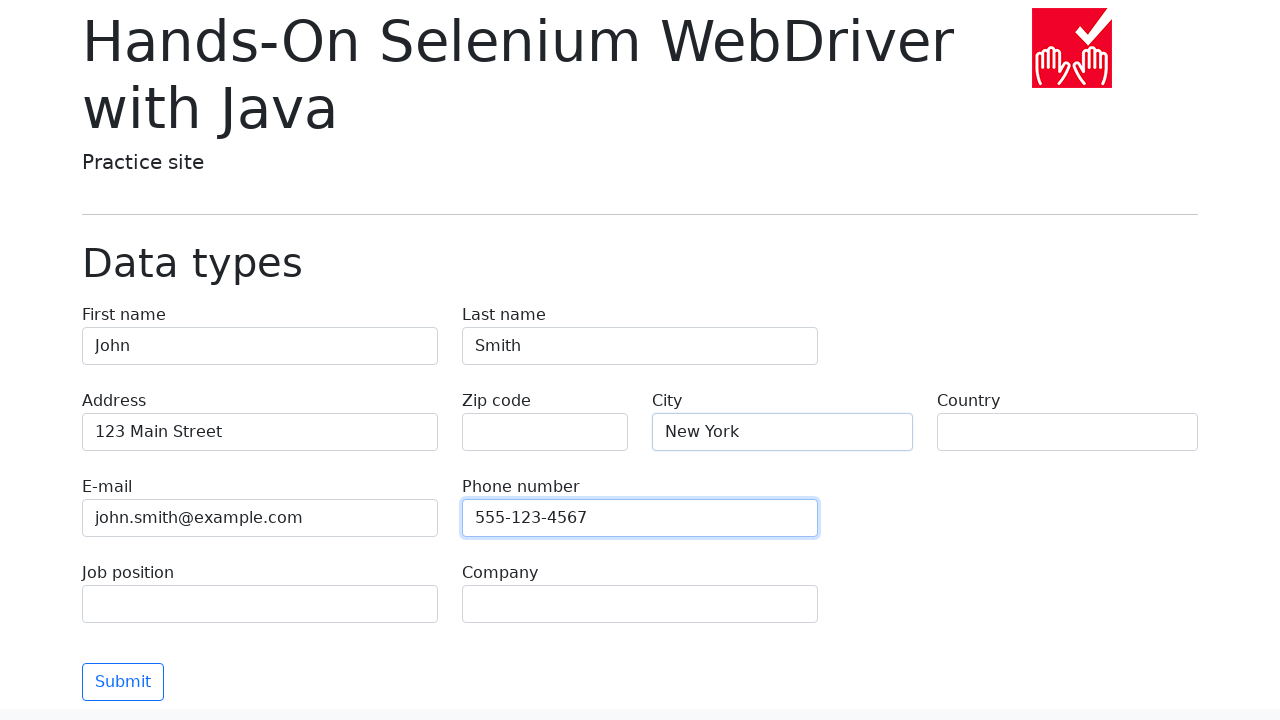

Filled country field with 'United States' on input[name="country"]
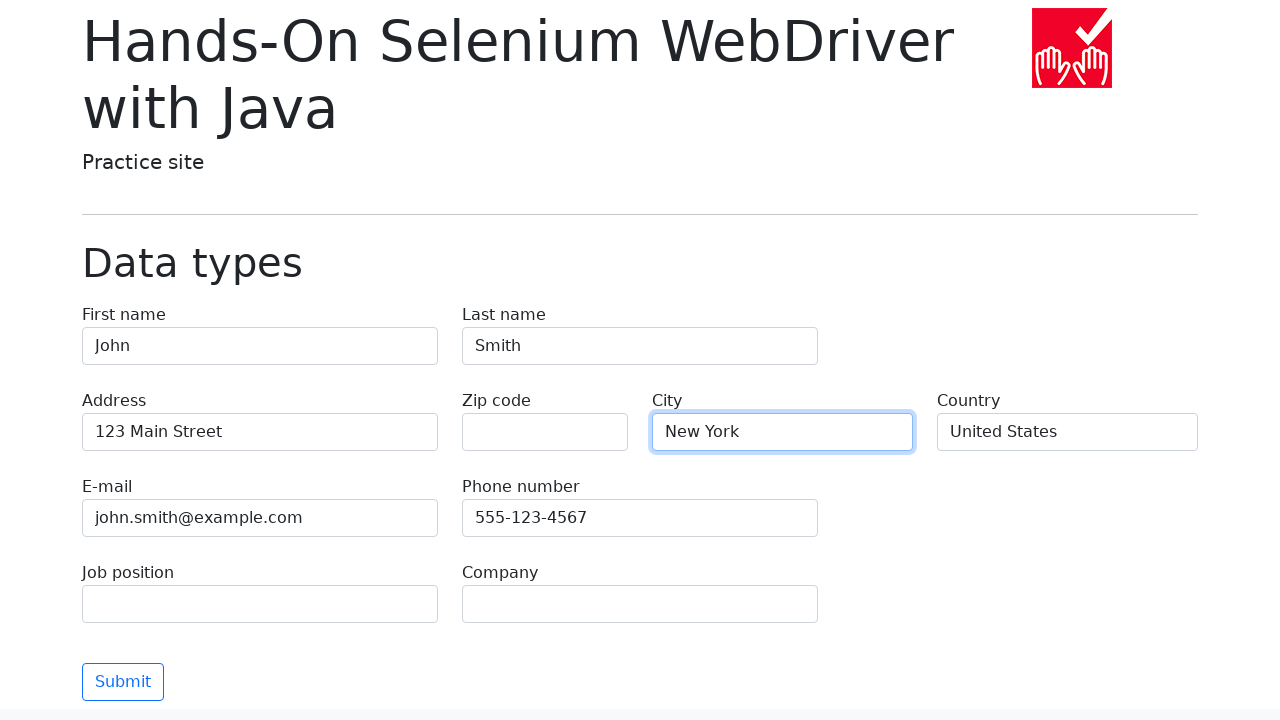

Filled job position field with 'Software Engineer' on input[name="job-position"]
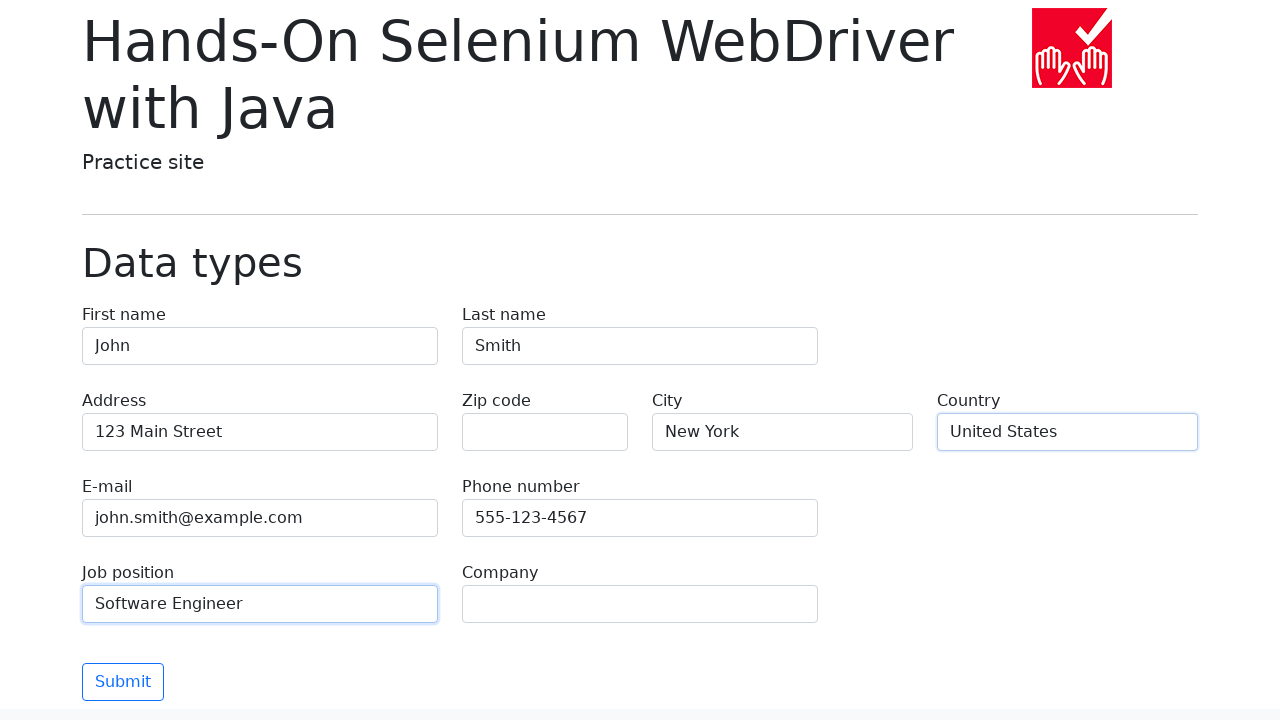

Filled company field with 'Tech Corp' on input[name="company"]
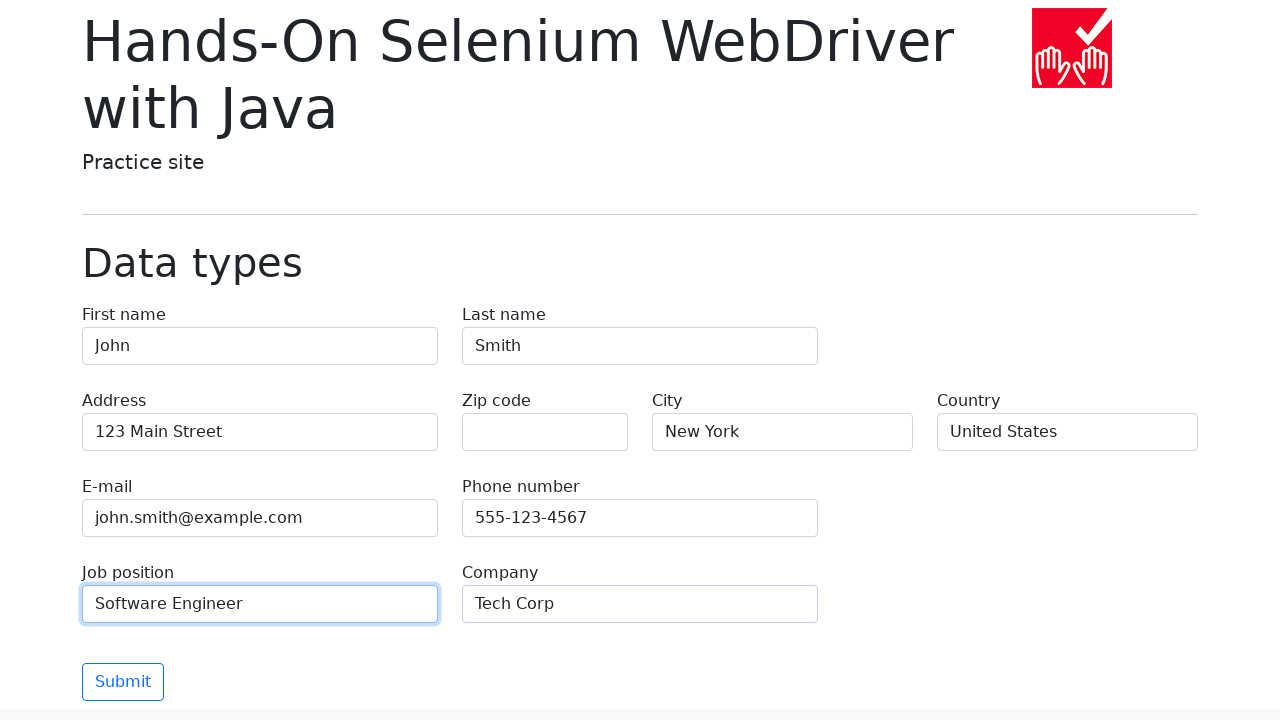

Filled zip code field with '10001' on input[name="zip-code"]
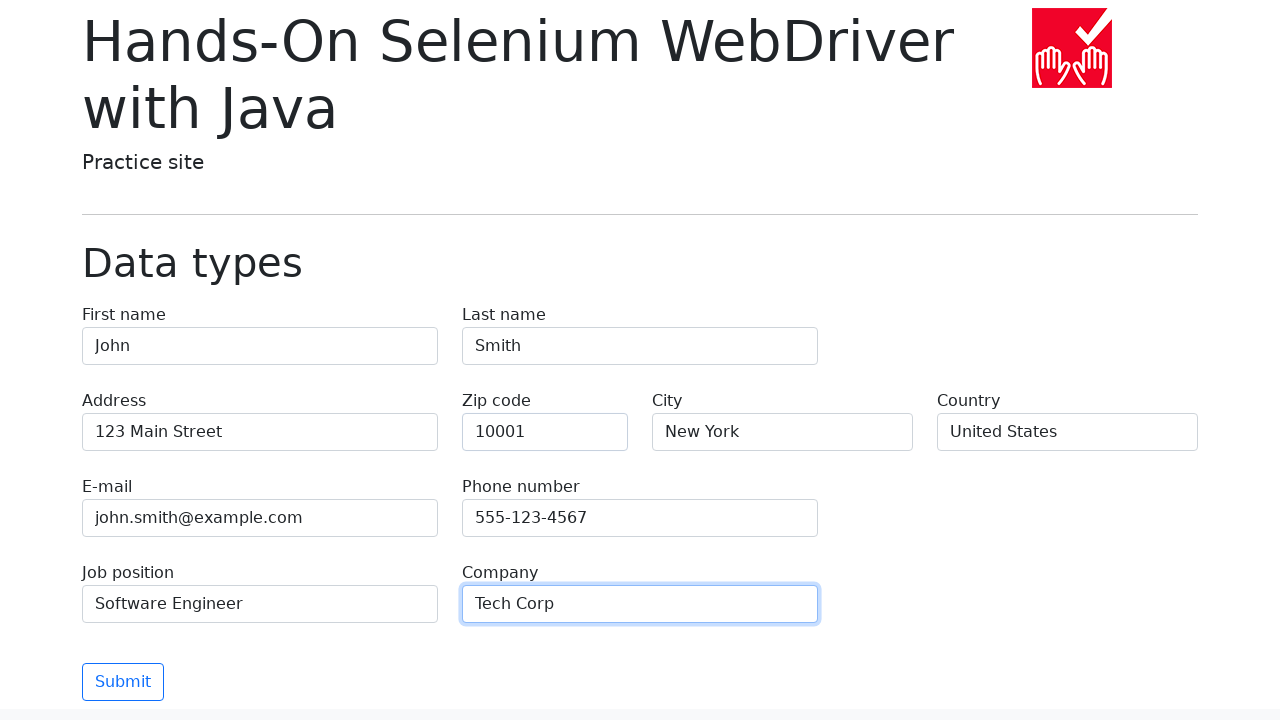

Clicked submit button to submit the form at (123, 682) on button
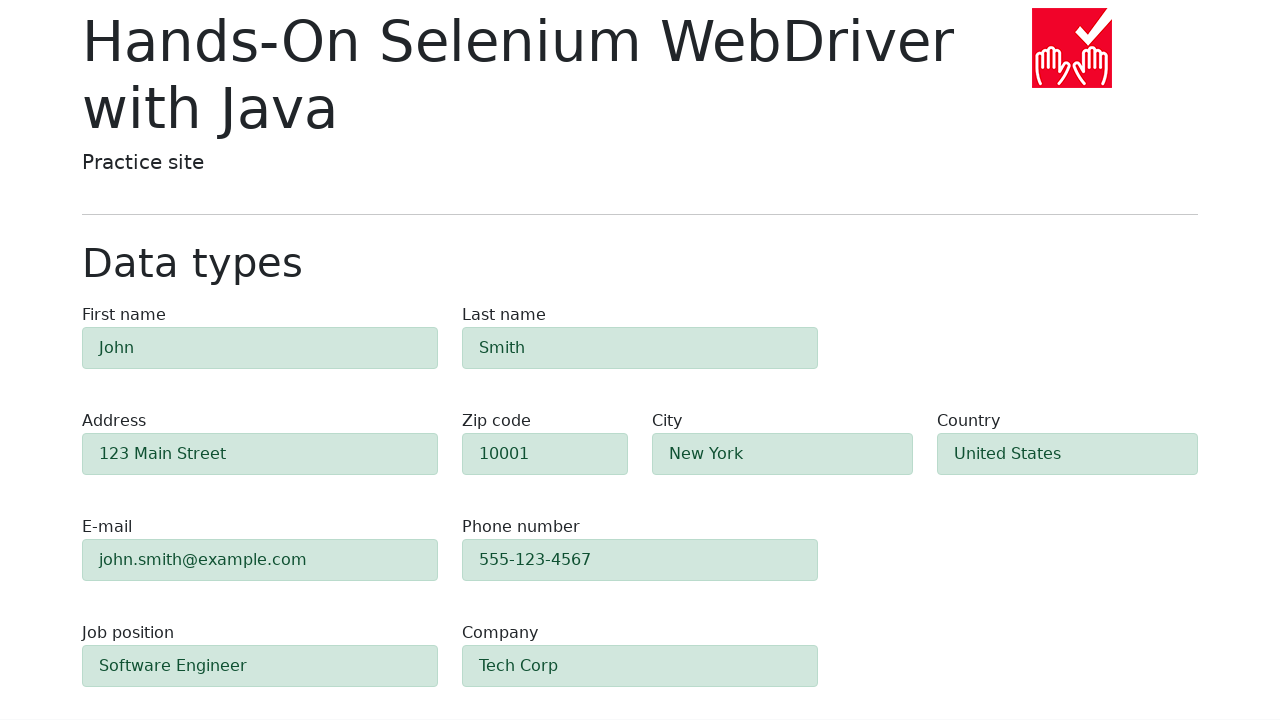

Form submission successful - success alert displayed
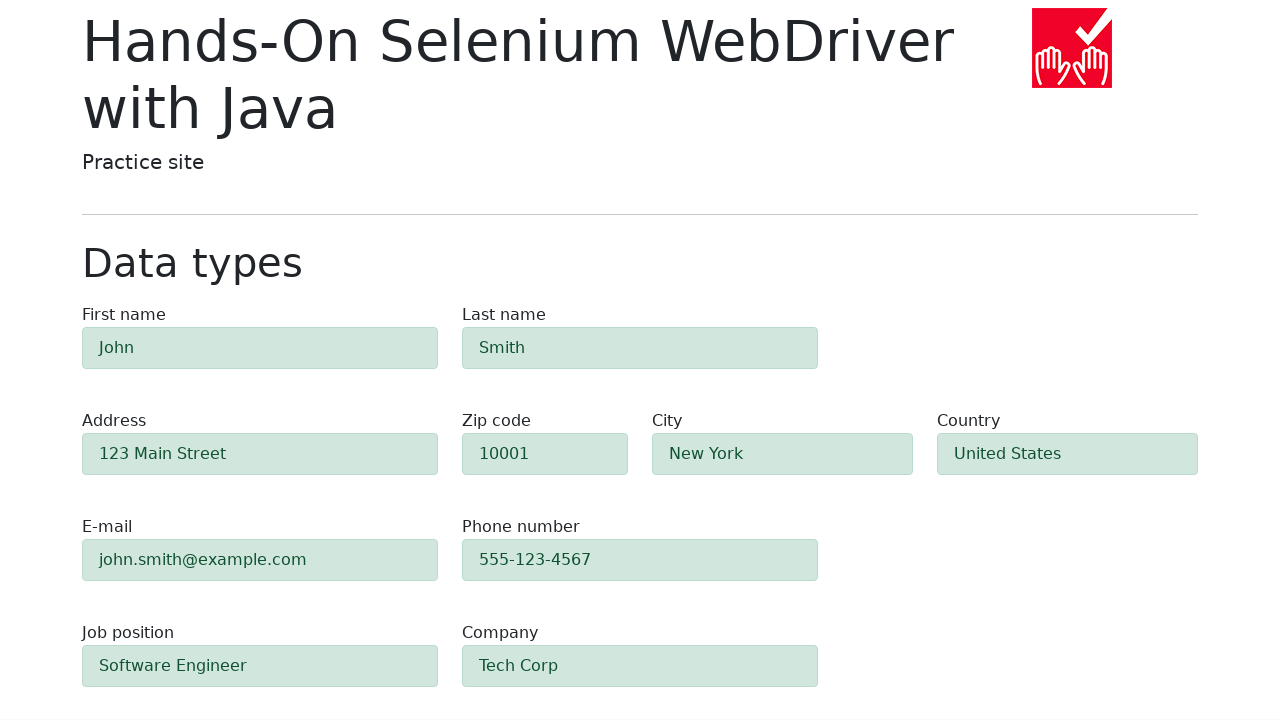

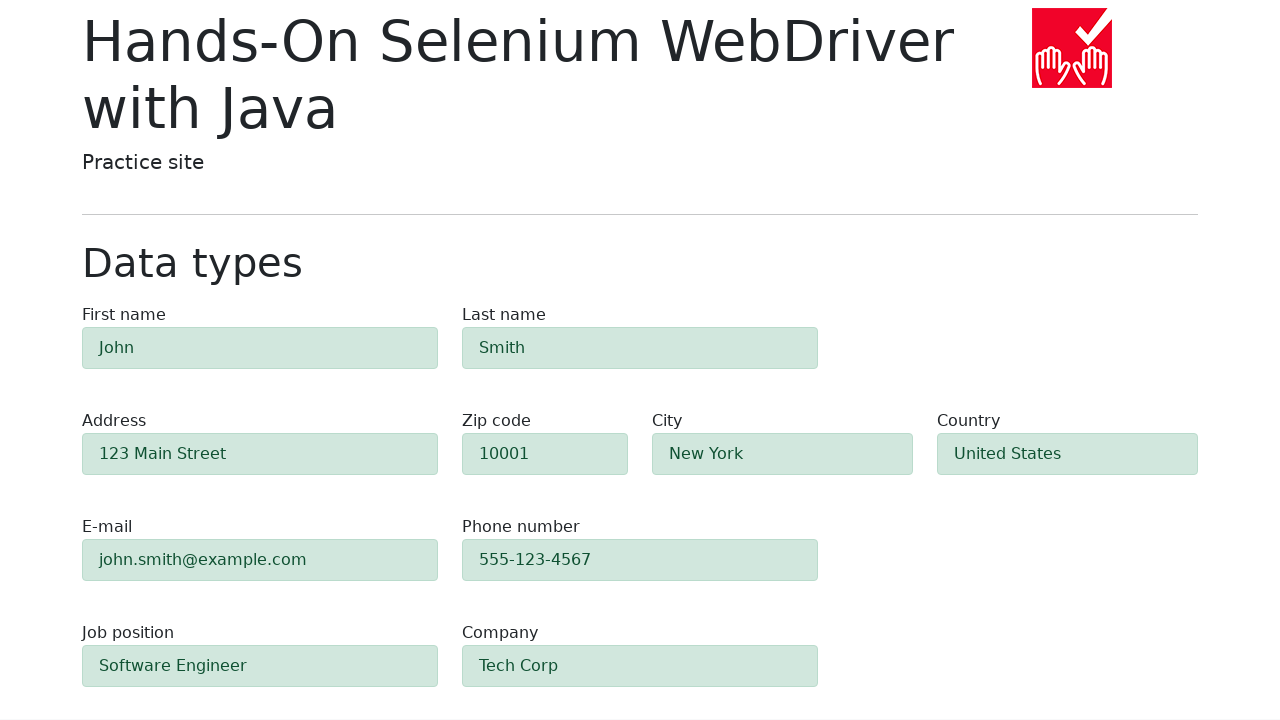